Tests editable/searchable dropdown functionality on React Semantic UI by clicking and typing to filter options, then selecting countries from the dropdown list.

Starting URL: https://react.semantic-ui.com/maximize/dropdown-example-search-selection/

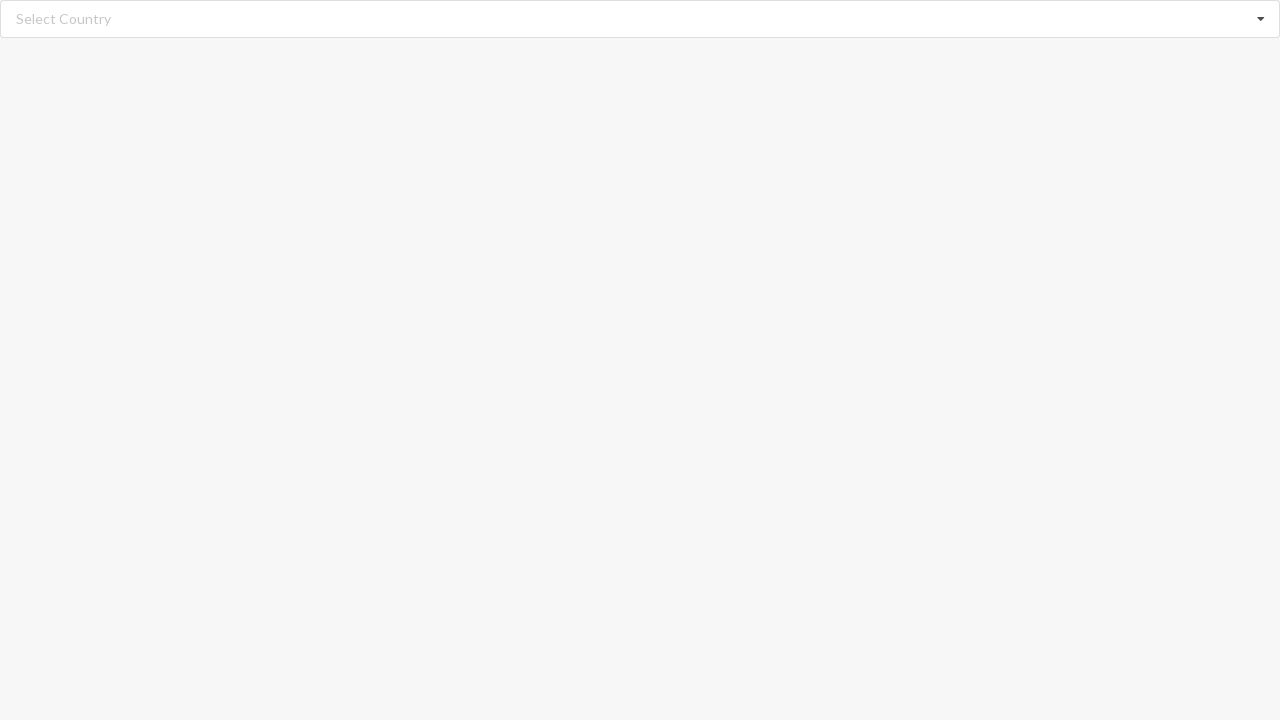

Clicked search input to open dropdown at (641, 19) on input.search
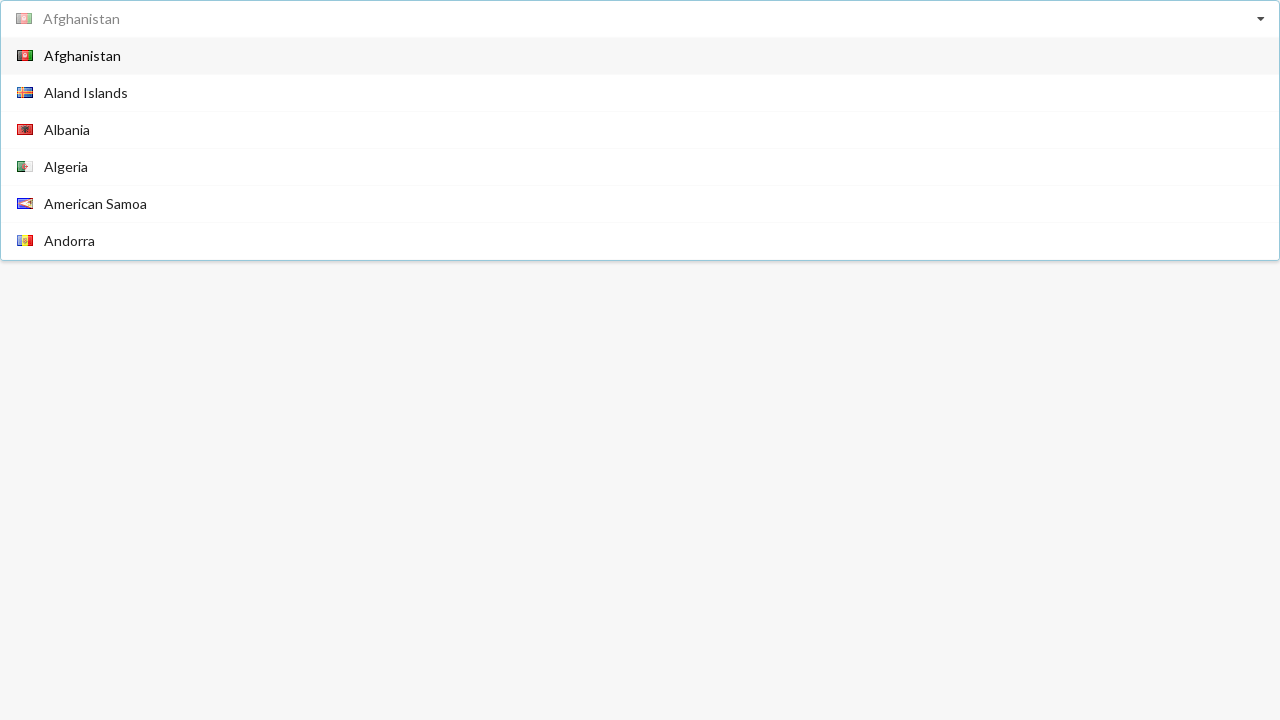

Dropdown items loaded and visible
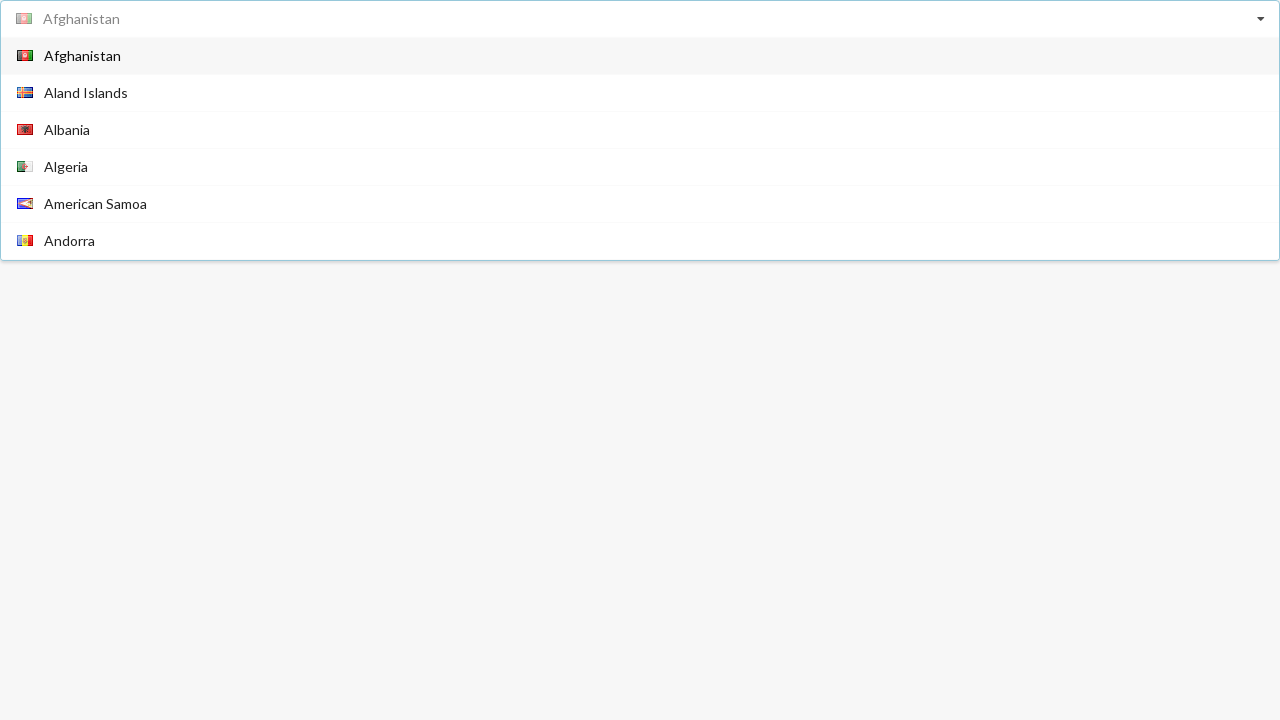

Selected Angola from dropdown list at (66, 148) on div.item span:has-text('Angola')
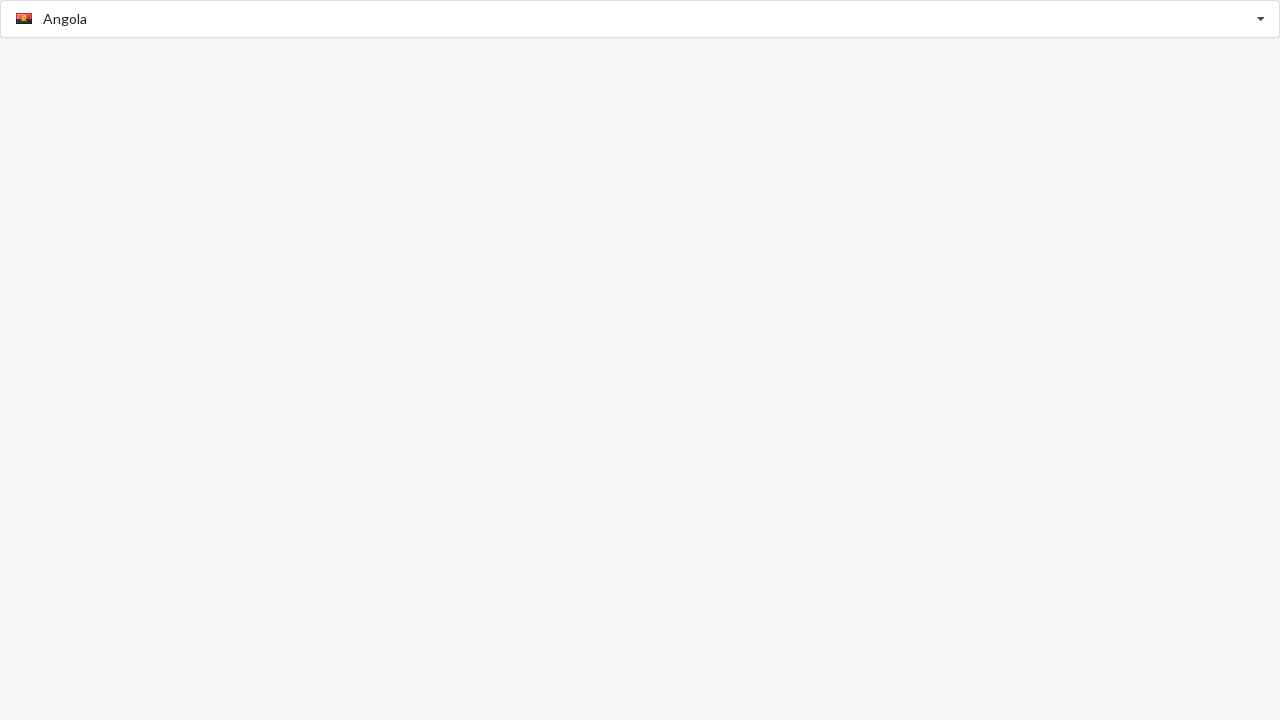

Waited for Angola selection to complete
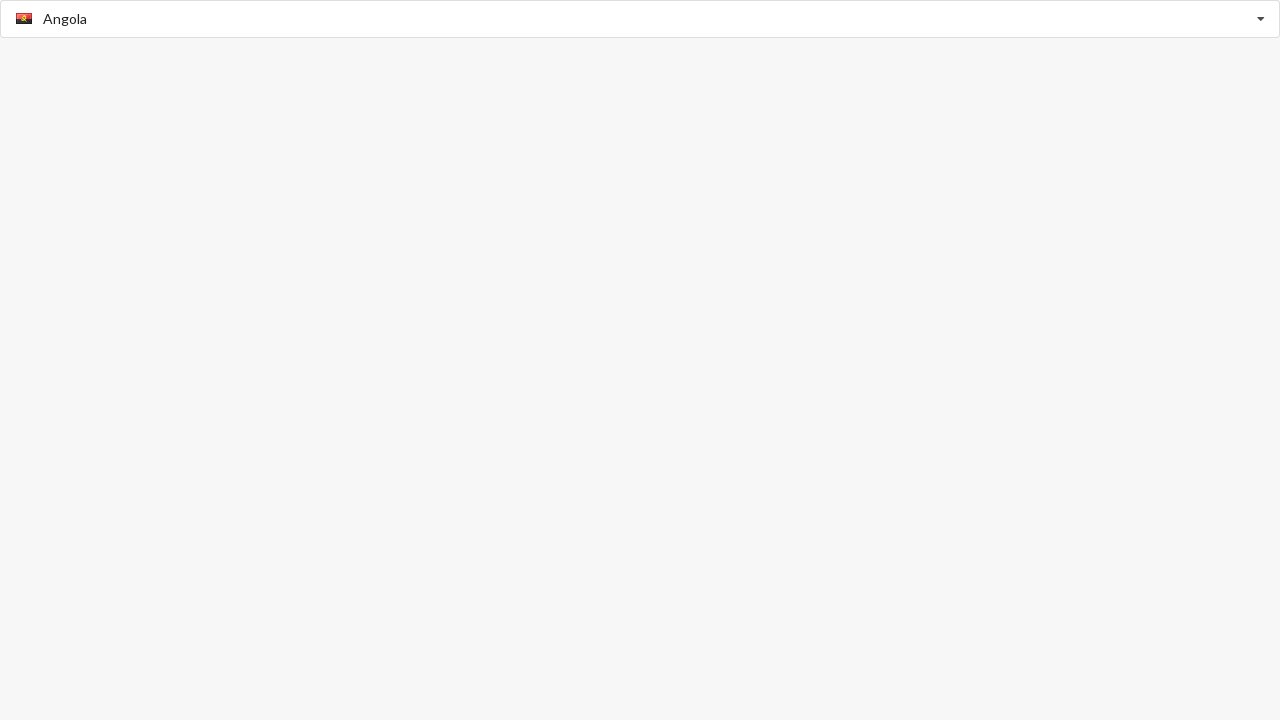

Reloaded page after Angola selection
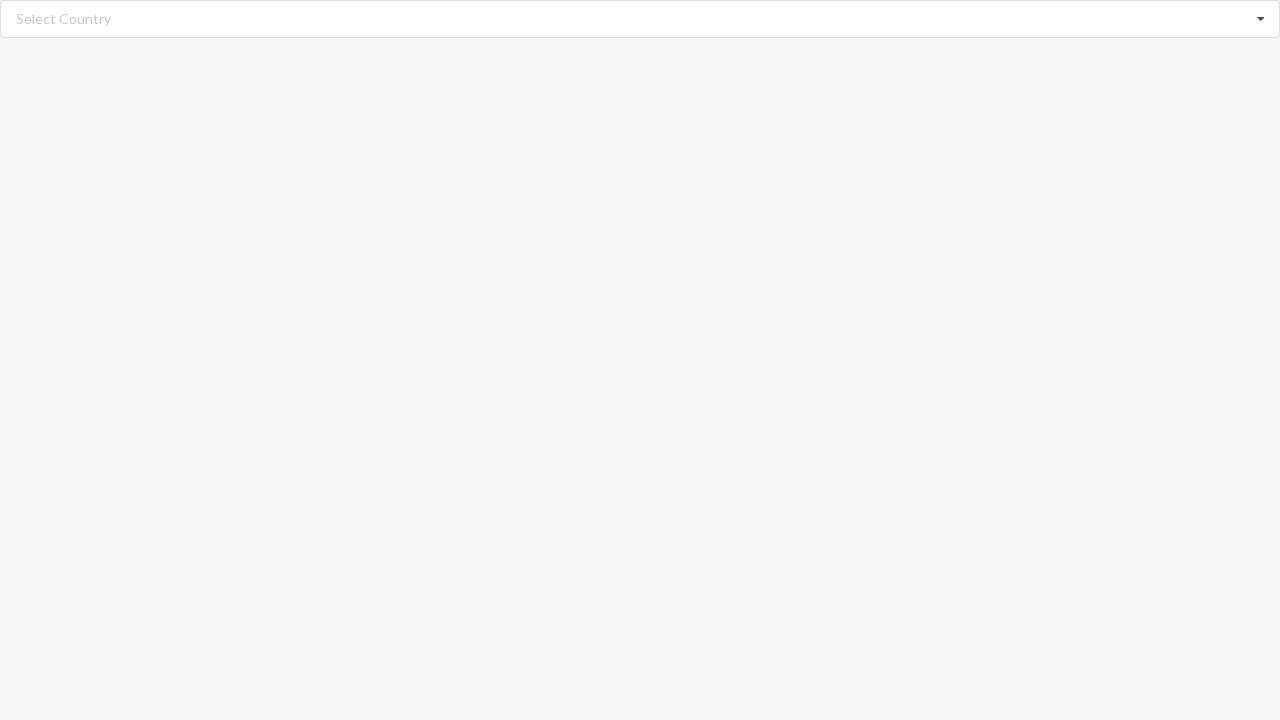

Waited for page reload to complete
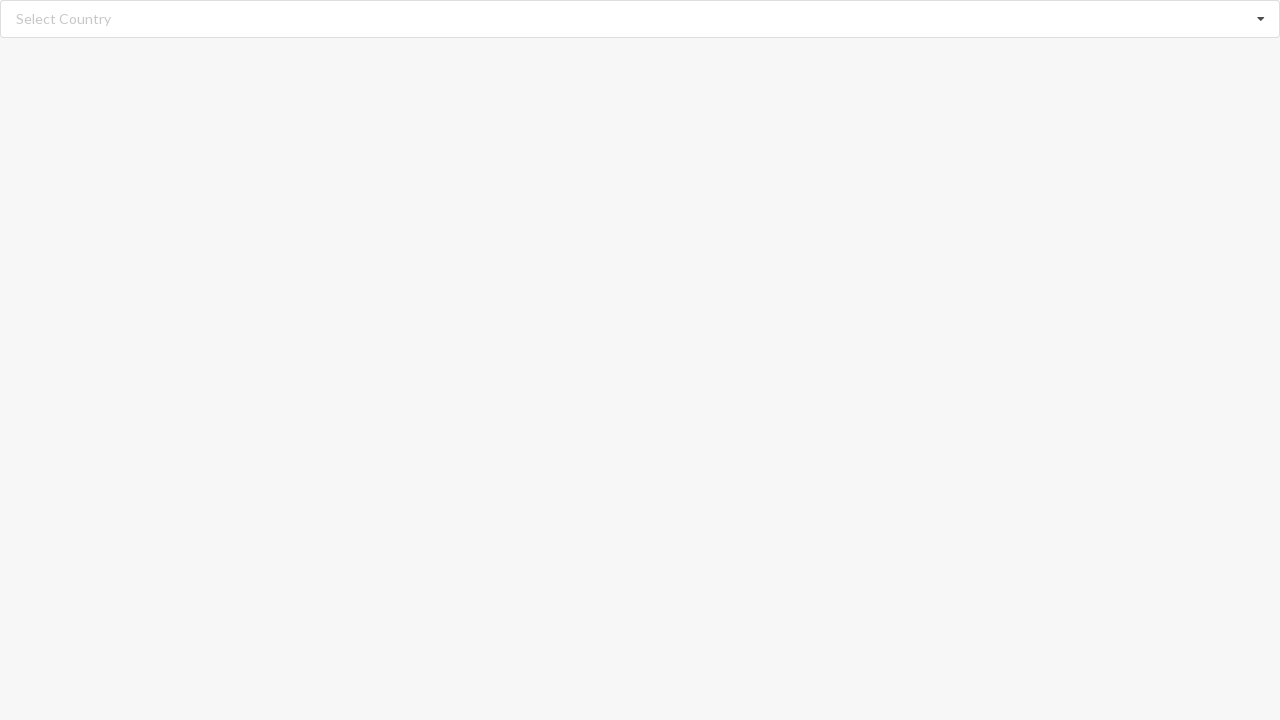

Typed 'Argentina' in search field to filter dropdown on input.search
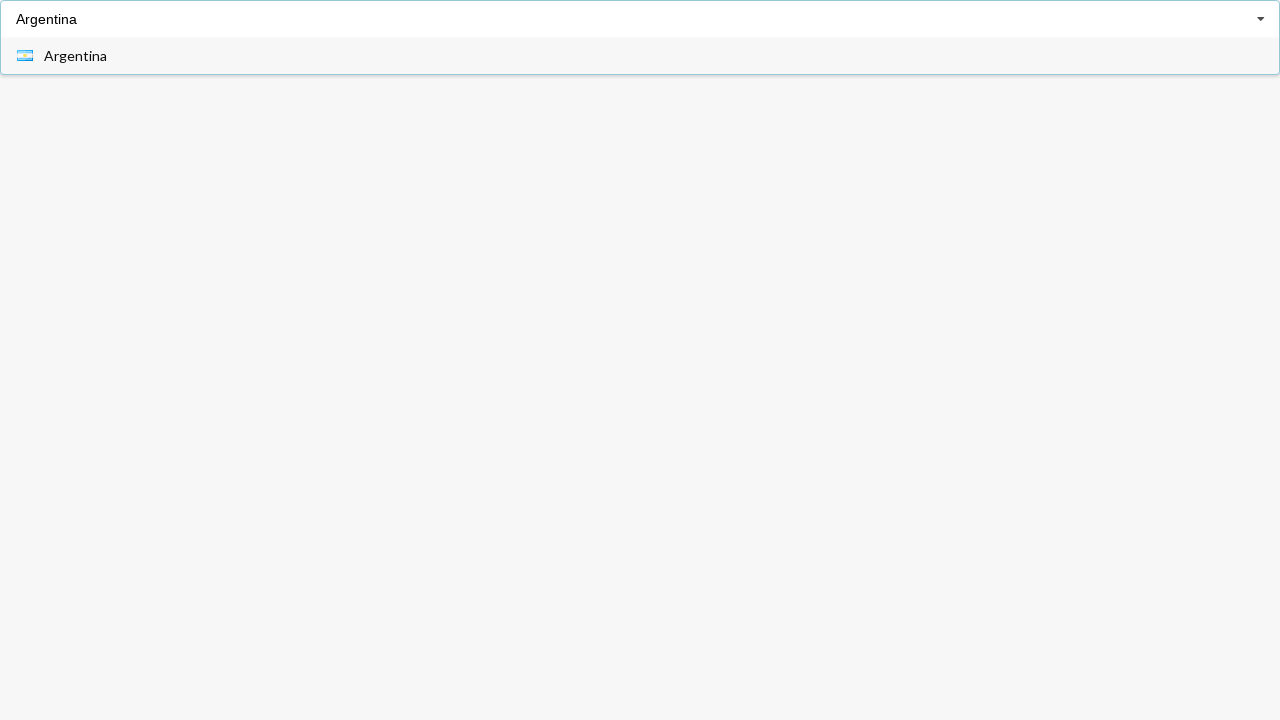

Dropdown filtered results loaded
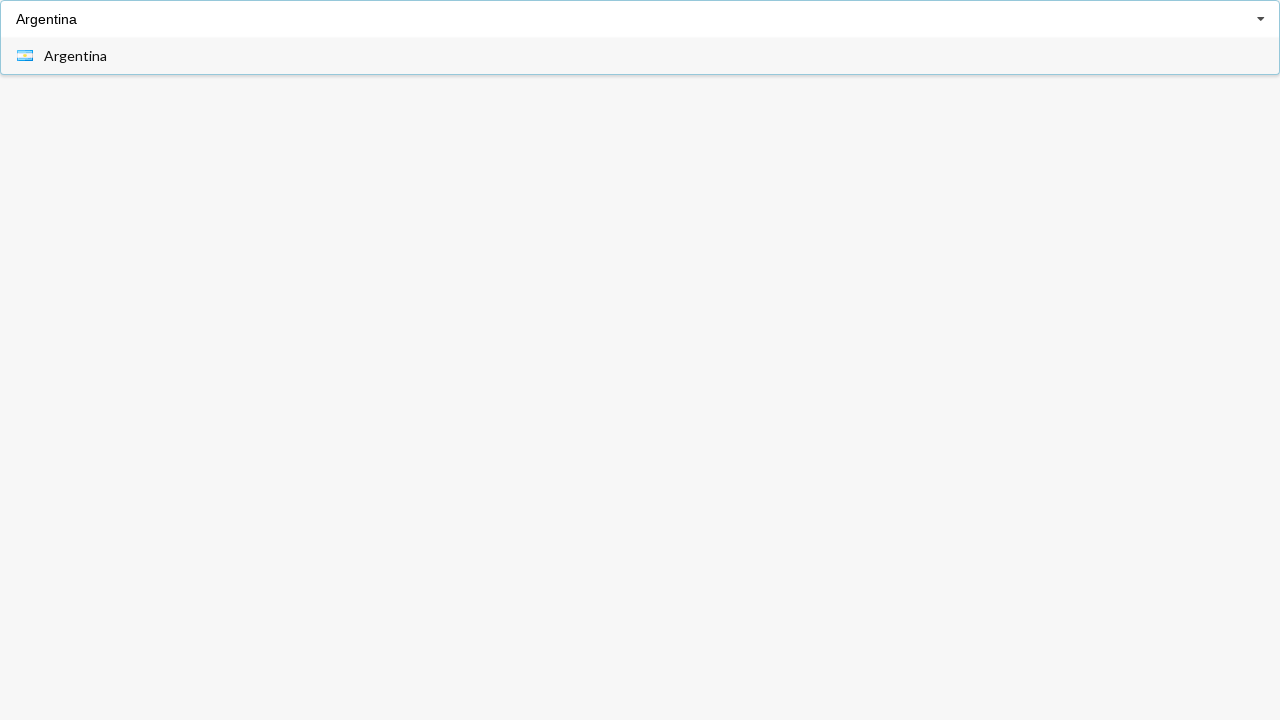

Selected Argentina from filtered dropdown at (76, 56) on div.item span:has-text('Argentina')
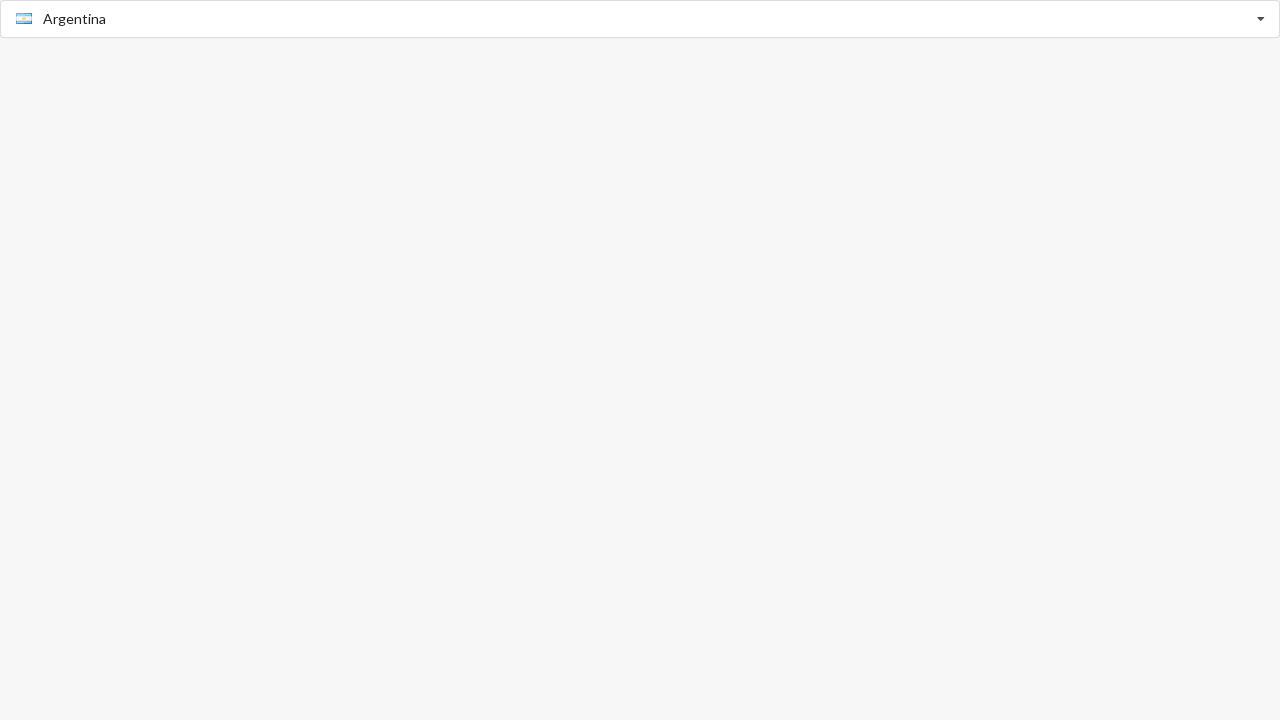

Waited for Argentina selection to complete
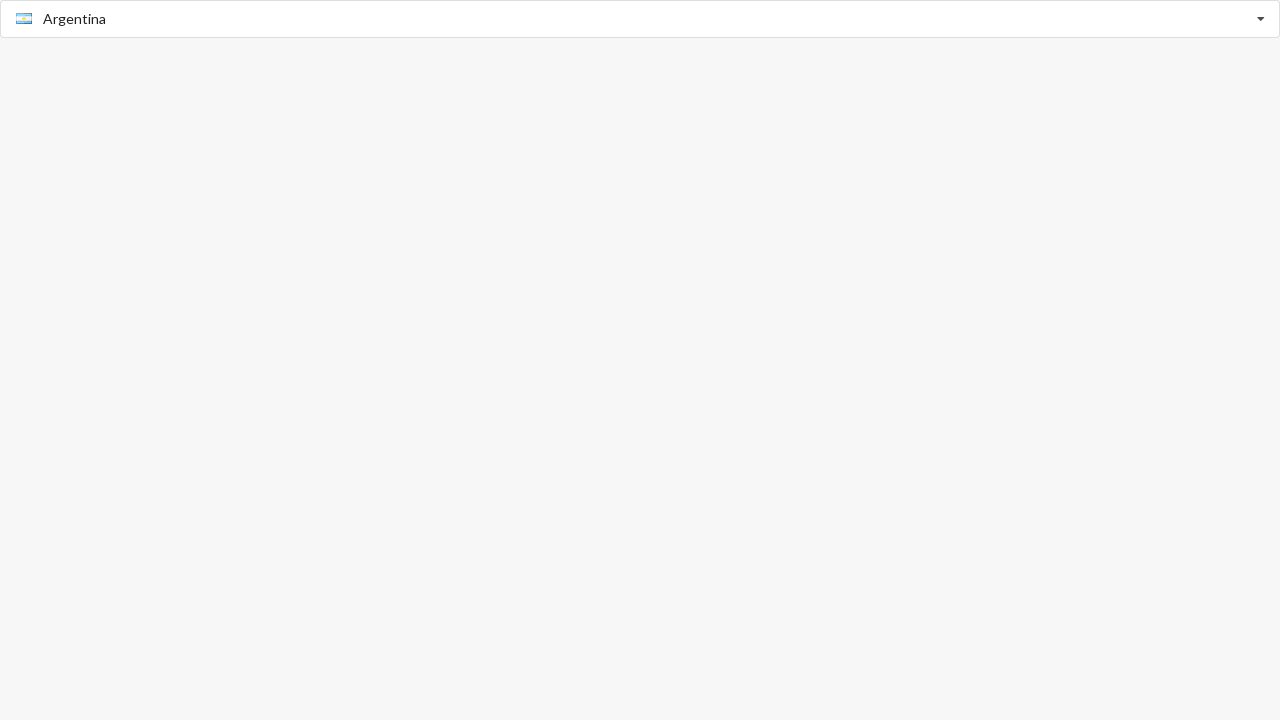

Reloaded page after Argentina selection
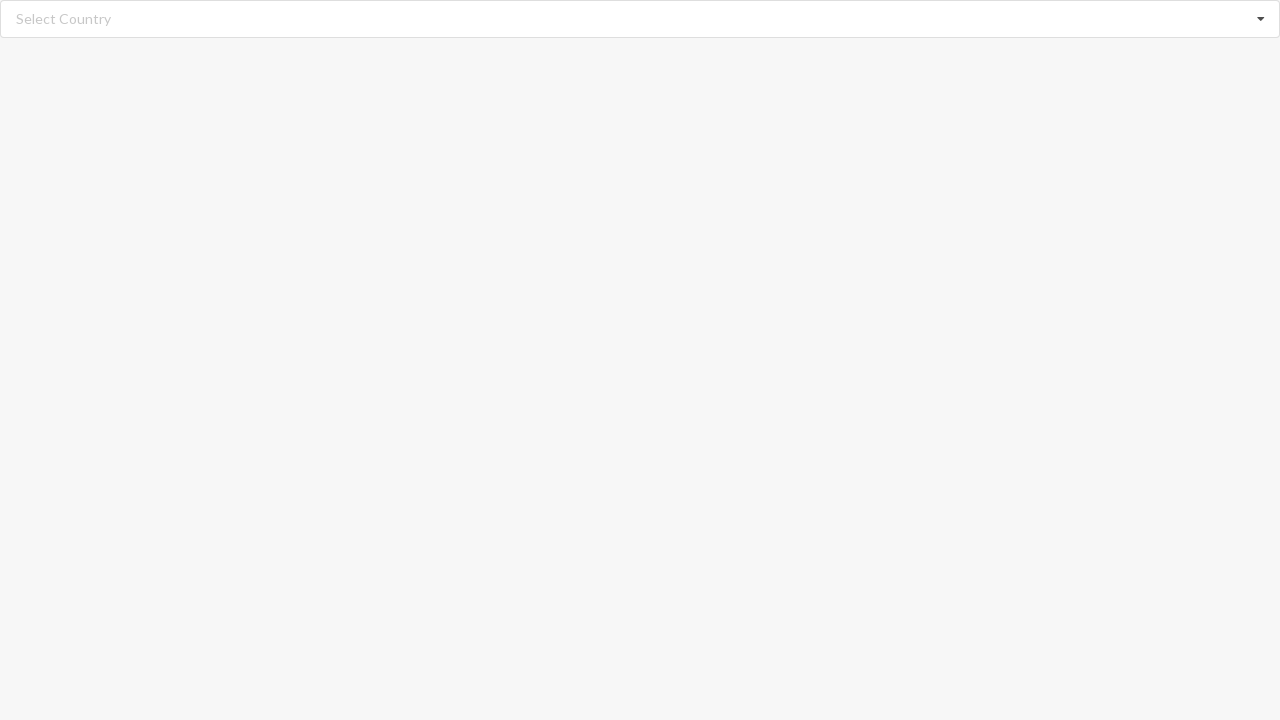

Waited for page reload to complete
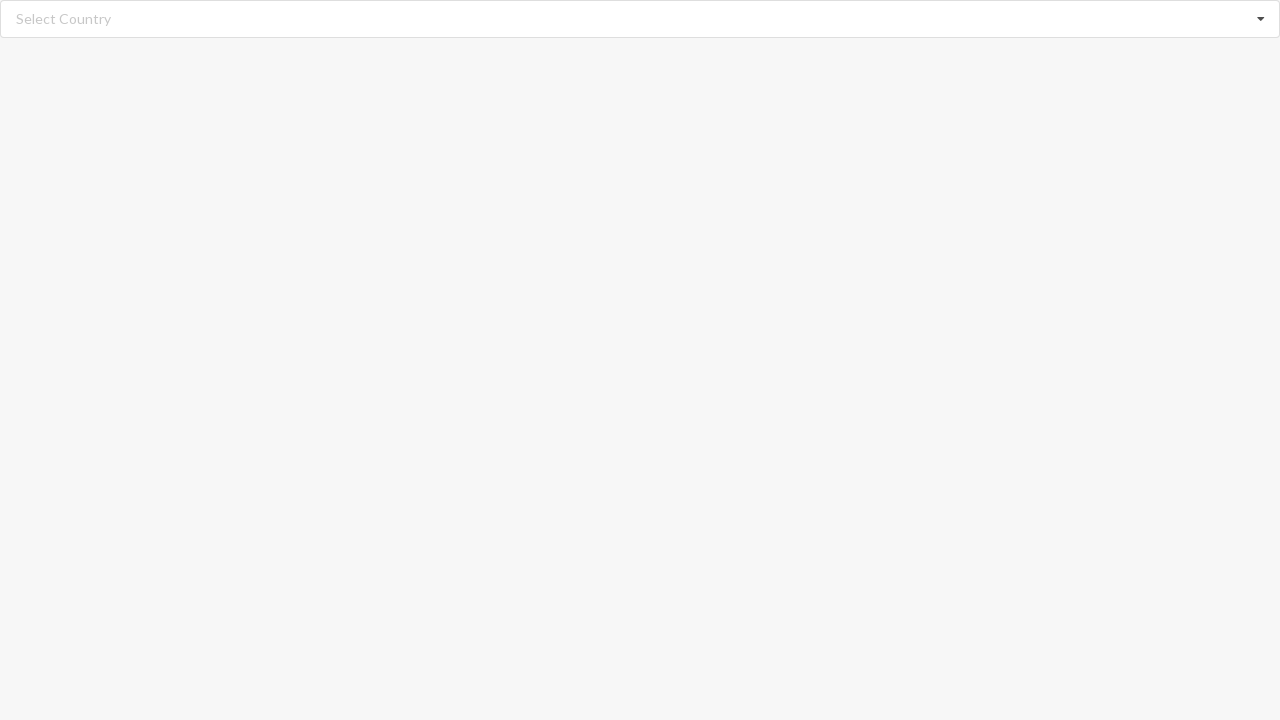

Clicked search input to open dropdown at (641, 19) on input.search
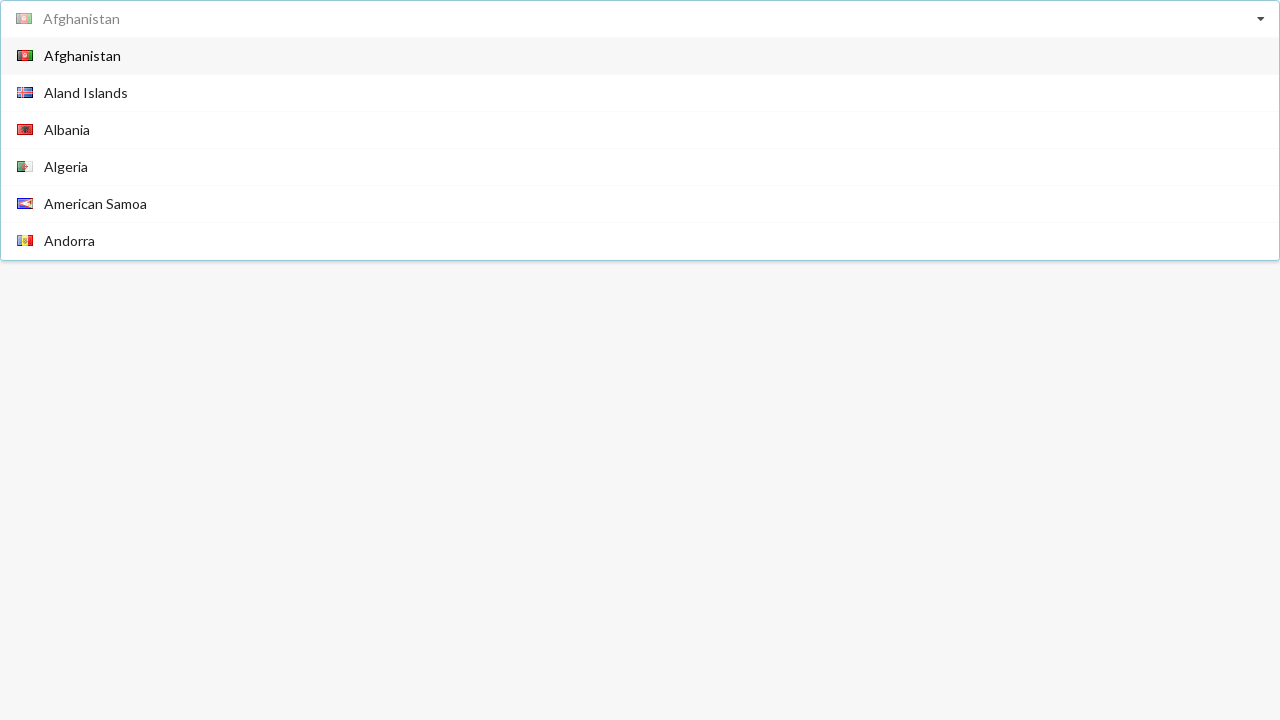

Dropdown items loaded and visible
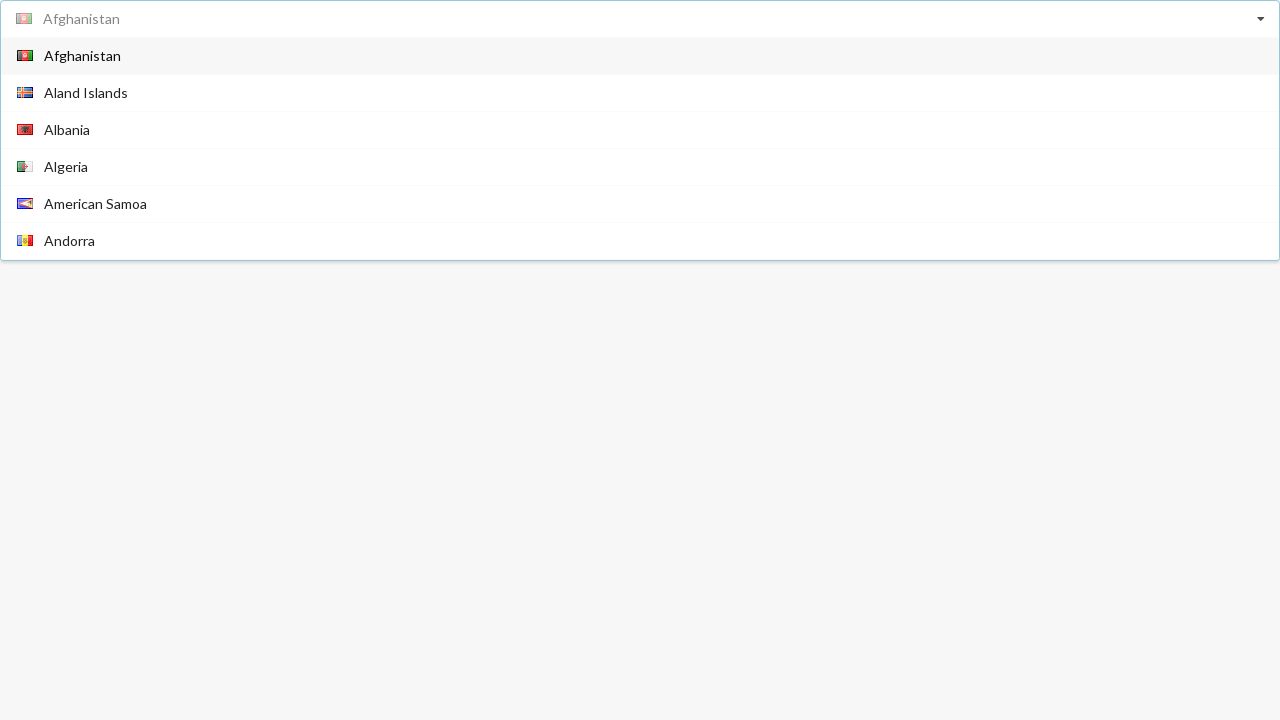

Selected Belarus from dropdown list at (68, 148) on div.item span:has-text('Belarus')
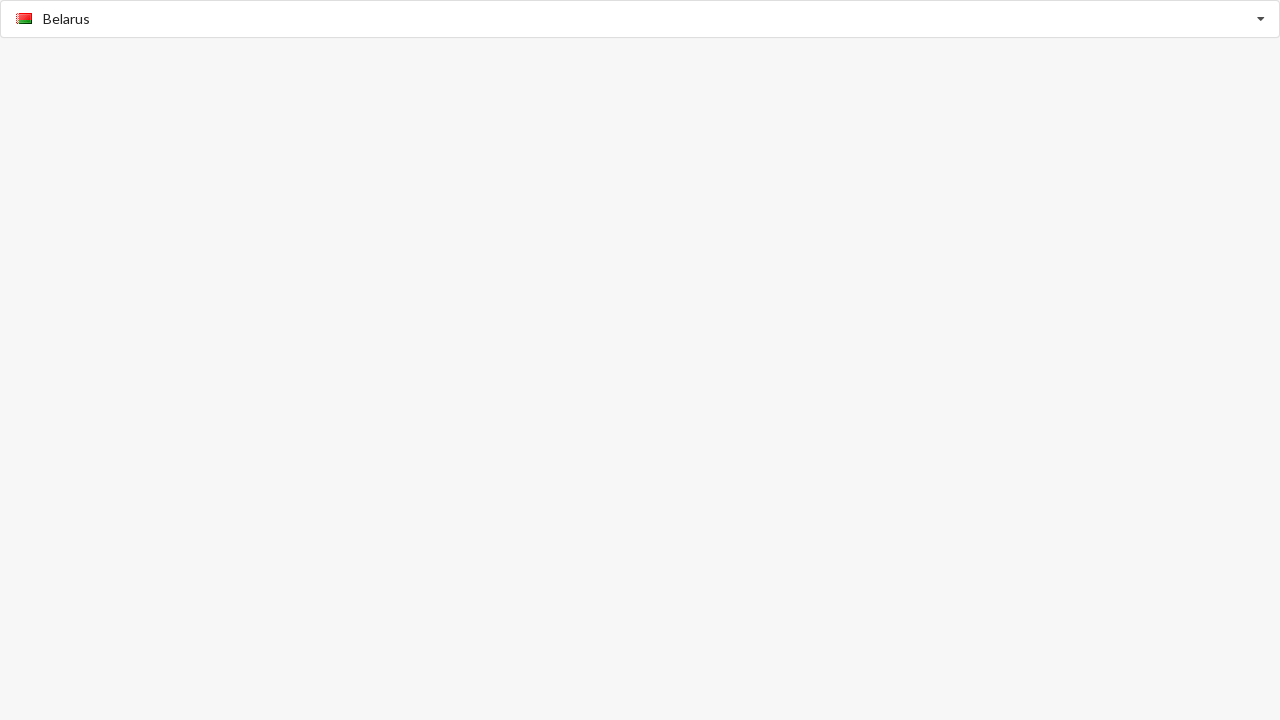

Waited for Belarus selection to complete
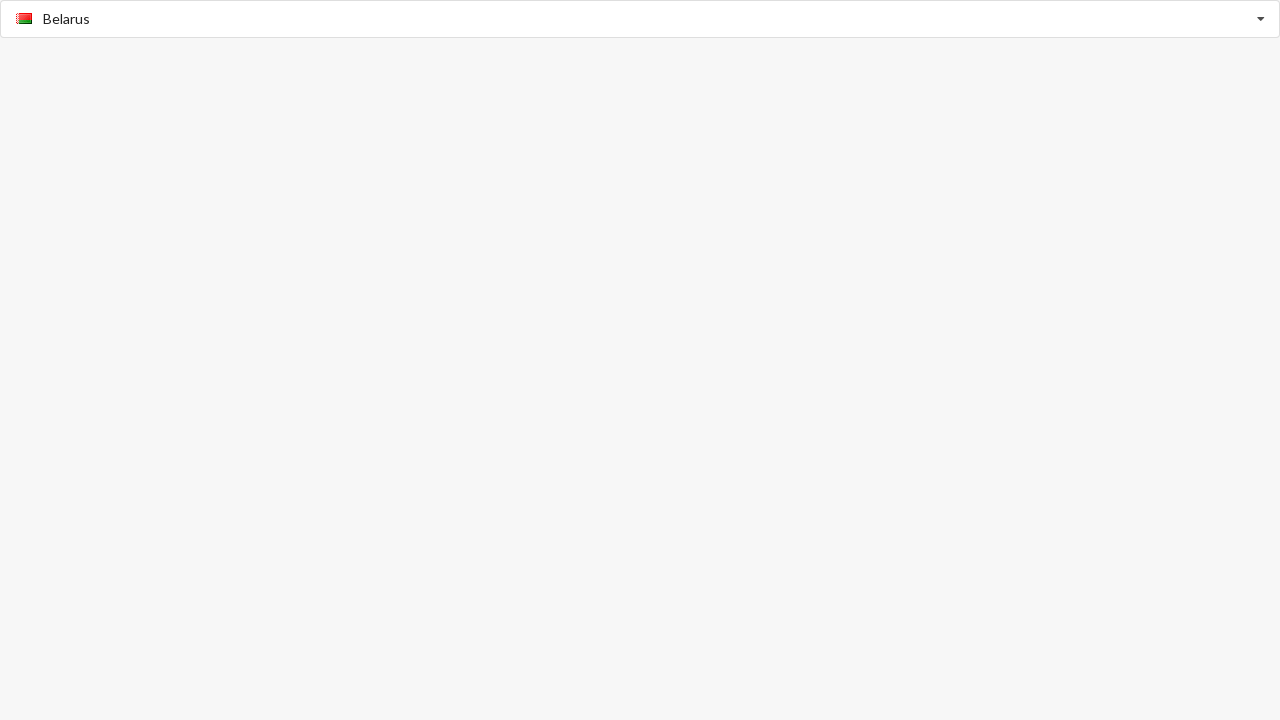

Reloaded page after Belarus selection
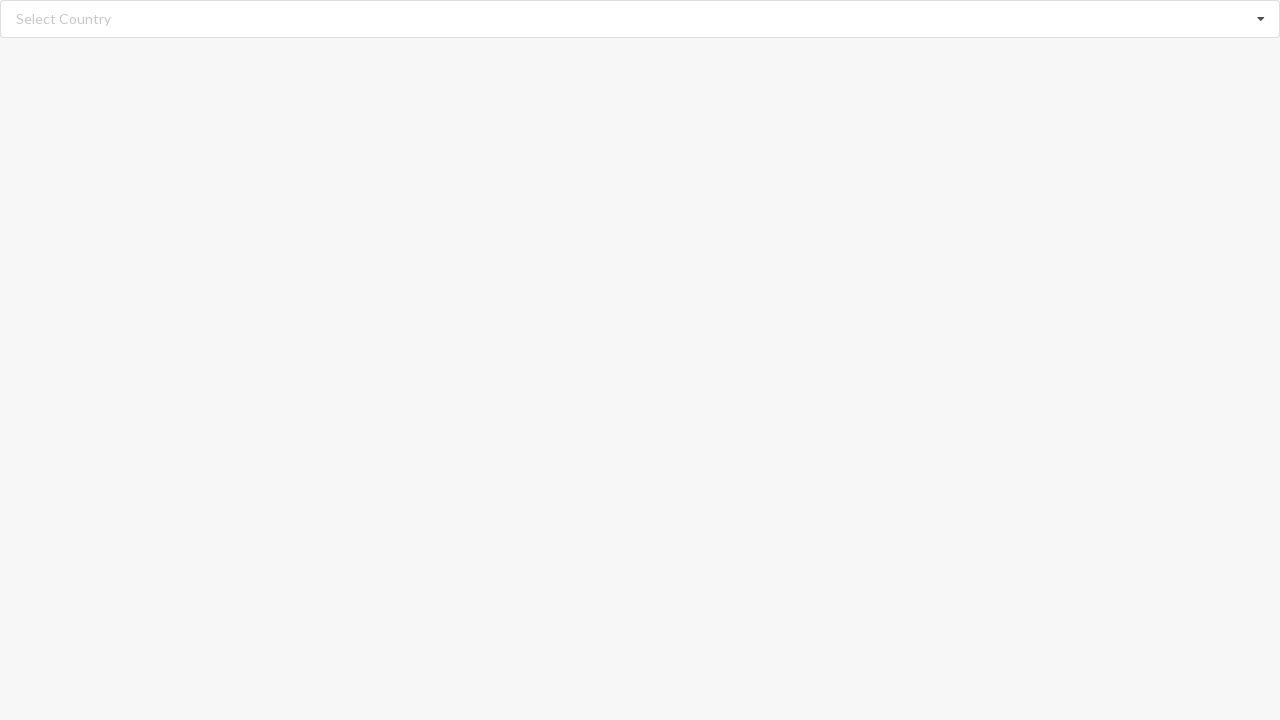

Waited for page reload to complete
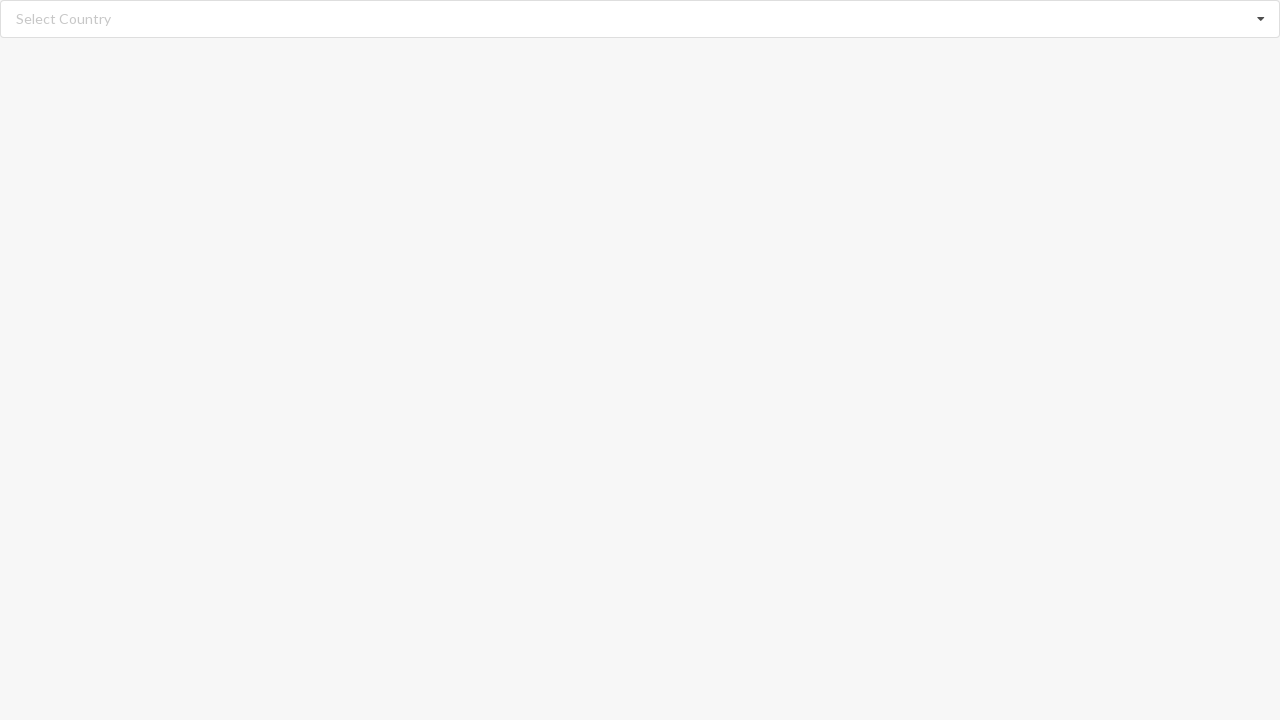

Typed 'Bangladesh' in search field to filter dropdown on input.search
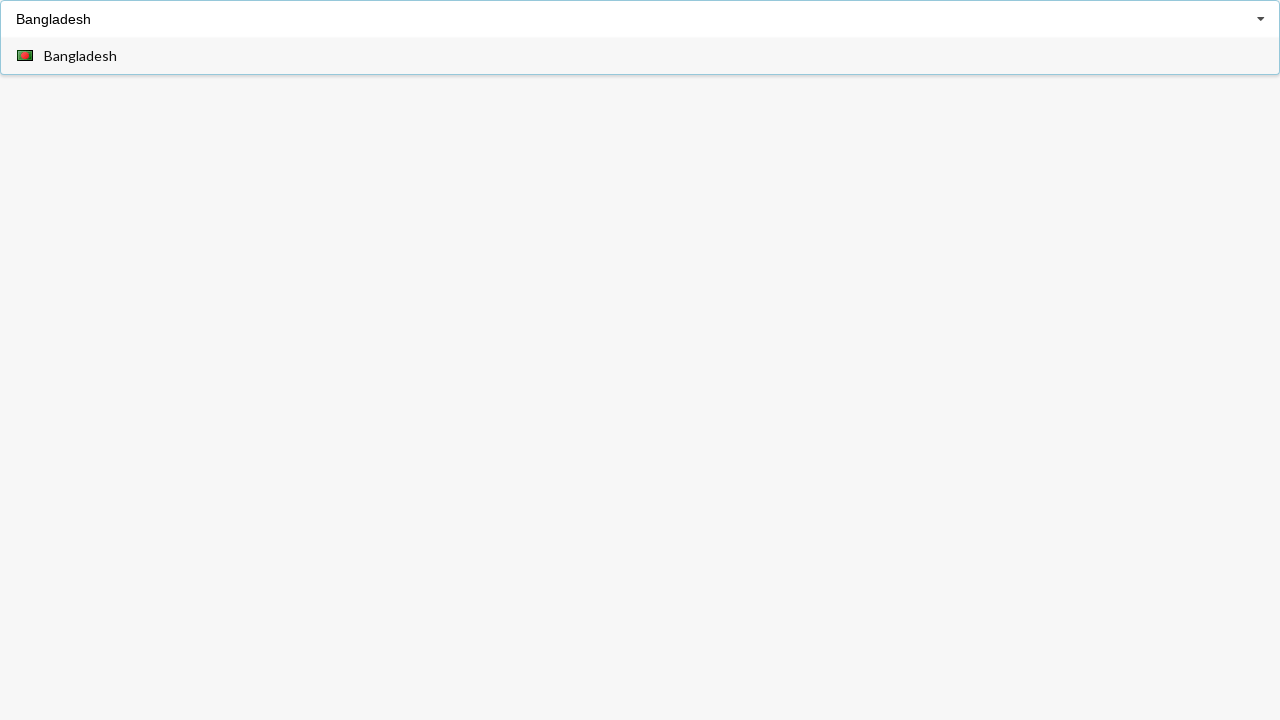

Dropdown filtered results loaded
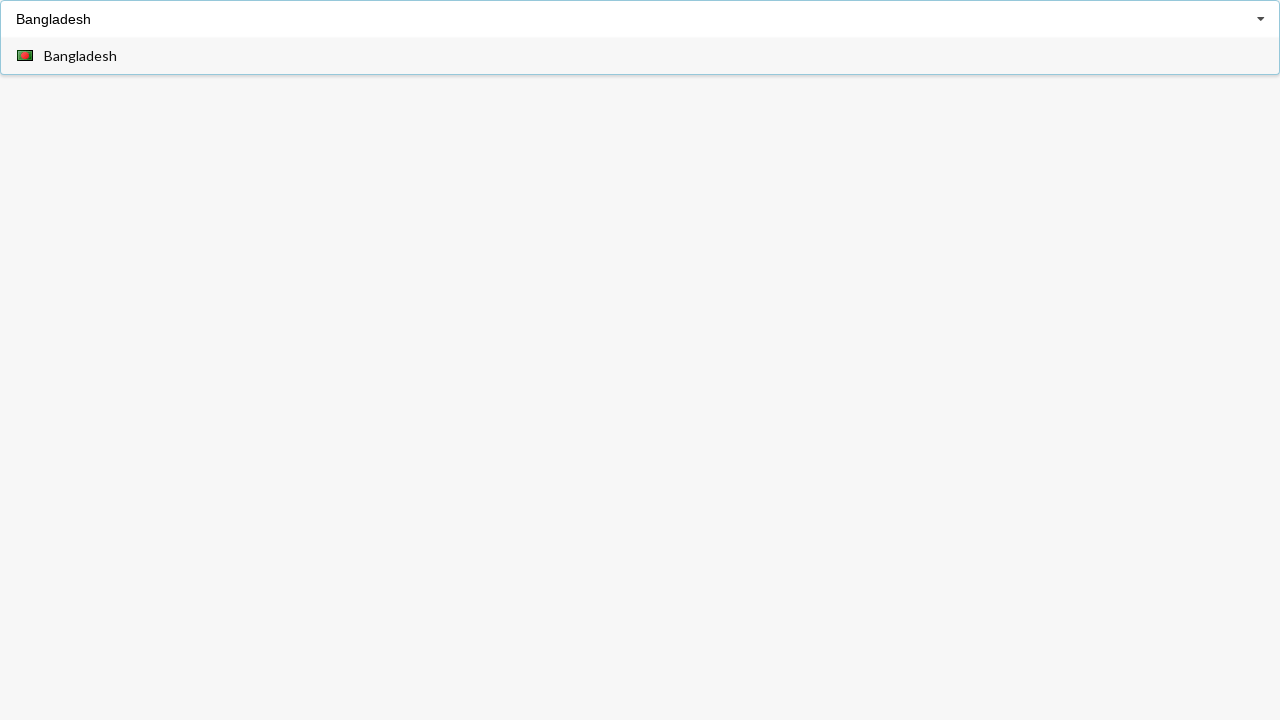

Selected Bangladesh from filtered dropdown at (80, 56) on div.item span:has-text('Bangladesh')
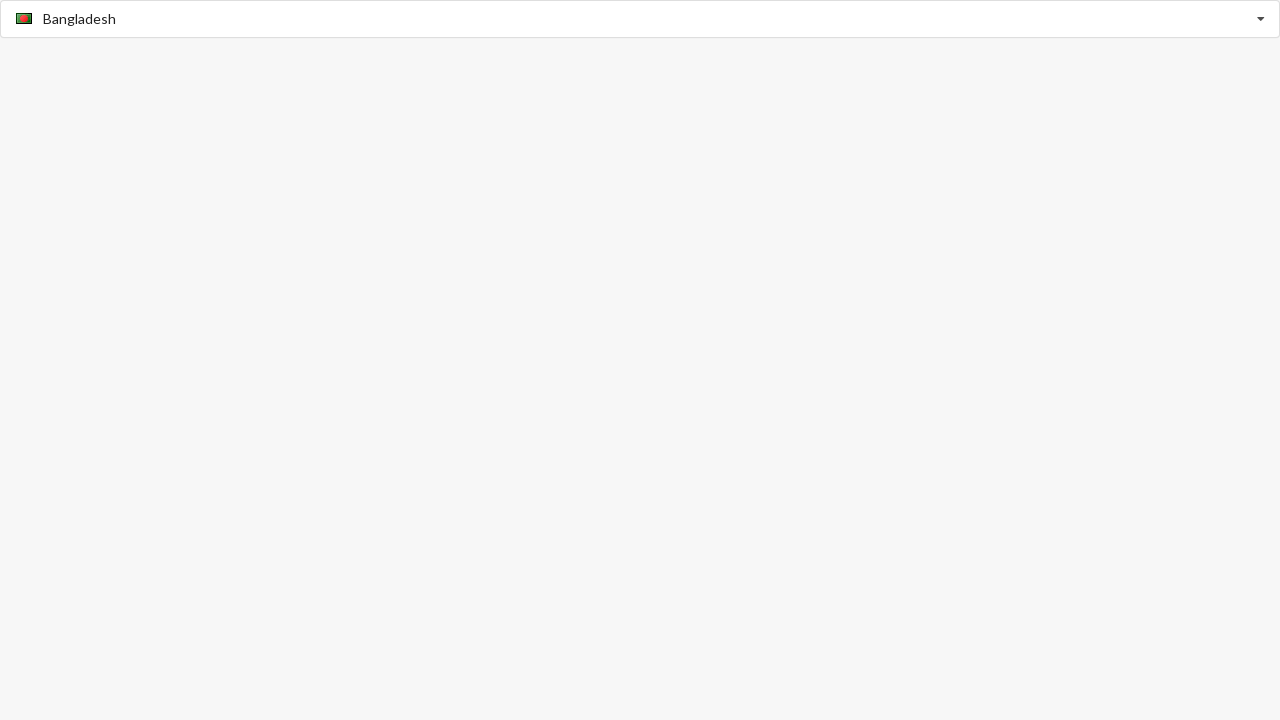

Waited for Bangladesh selection to complete
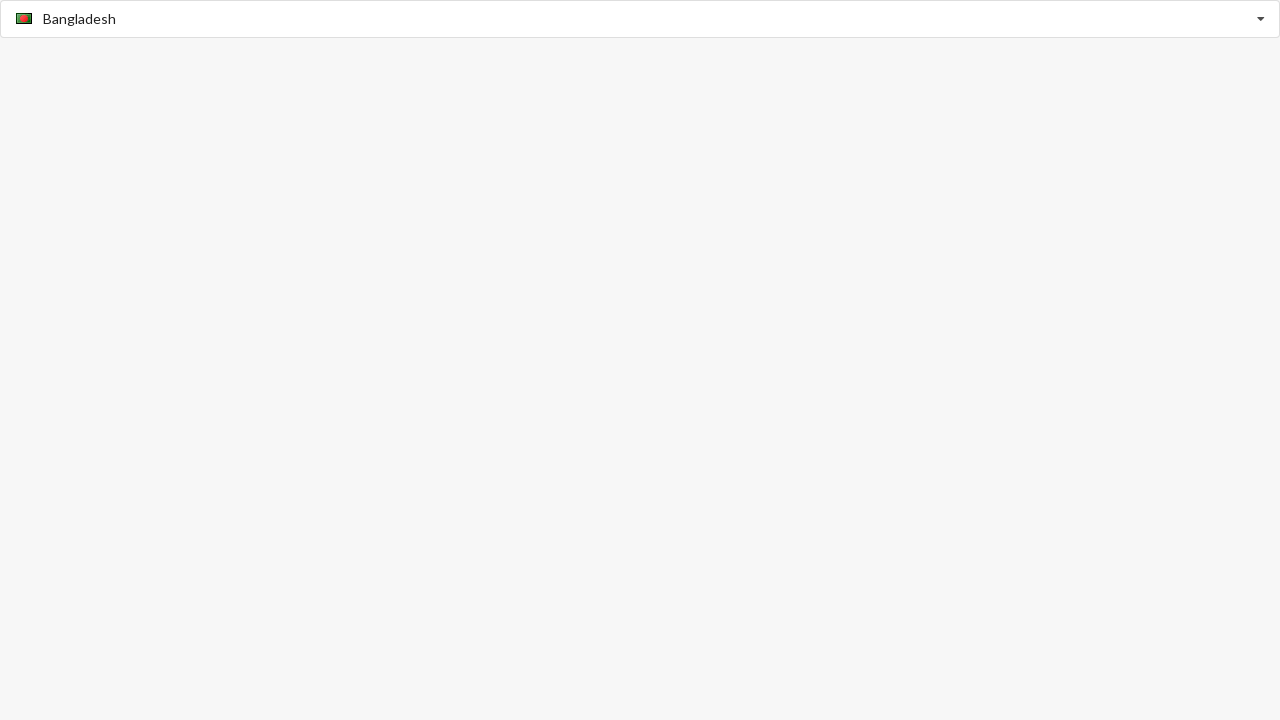

Reloaded page after Bangladesh selection
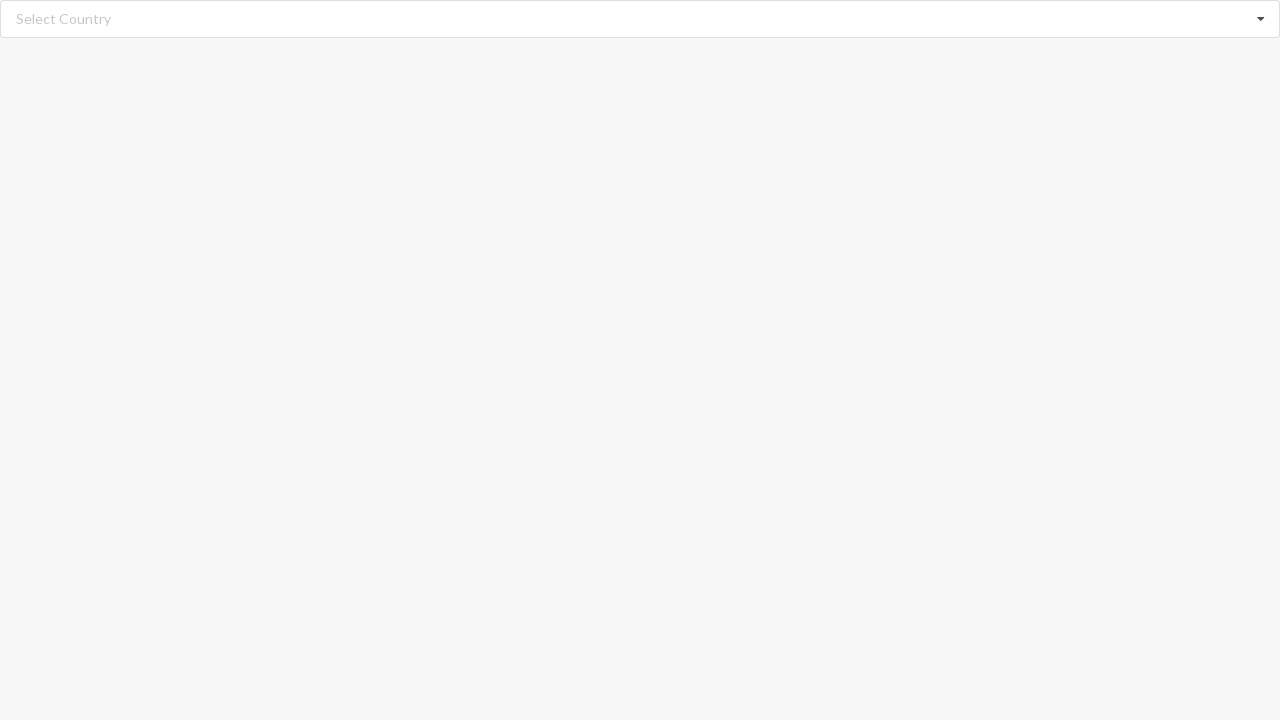

Waited for page reload to complete
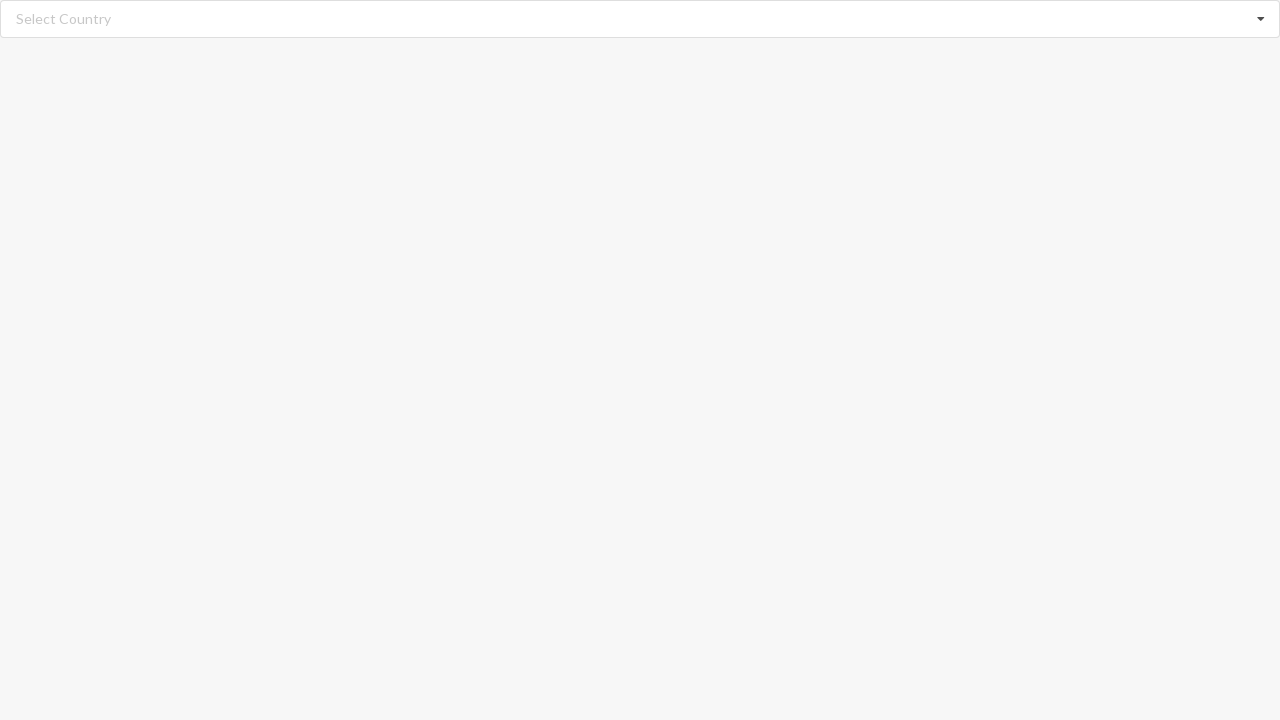

Typed 'Andorra' in search field to filter dropdown on input.search
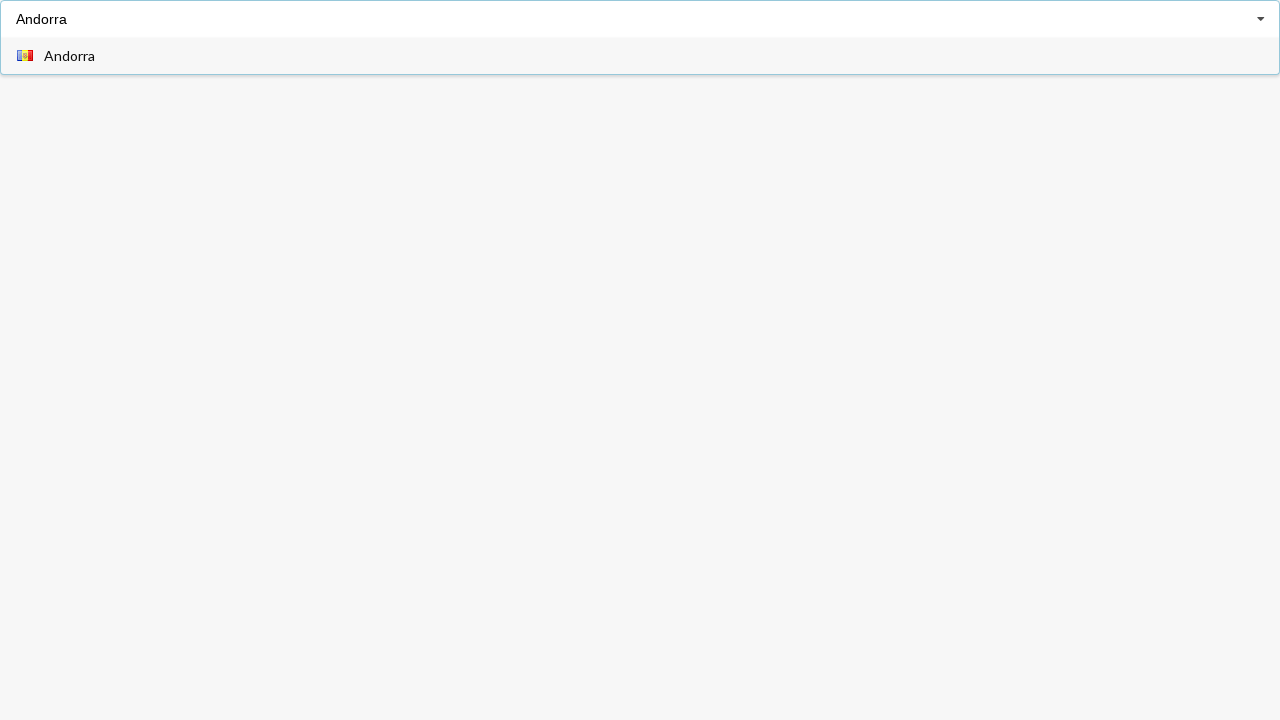

Dropdown filtered results loaded
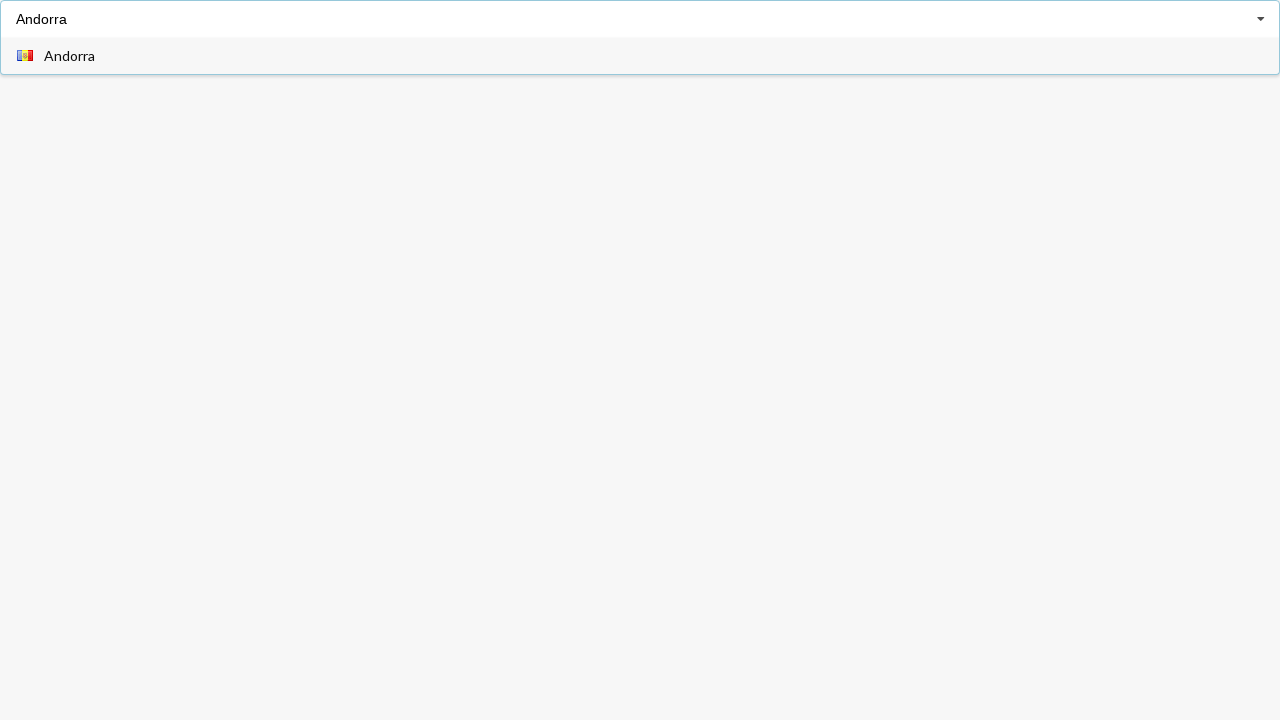

Selected Andorra from filtered dropdown at (70, 56) on div.item span:has-text('Andorra')
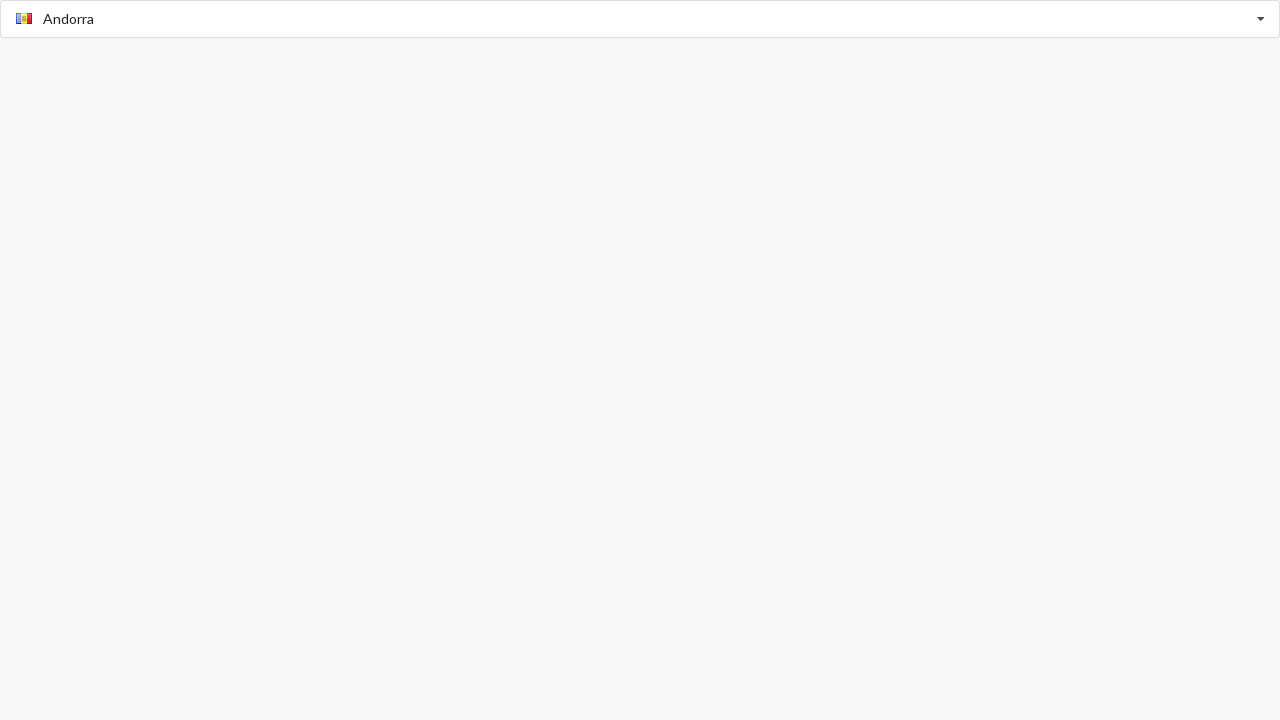

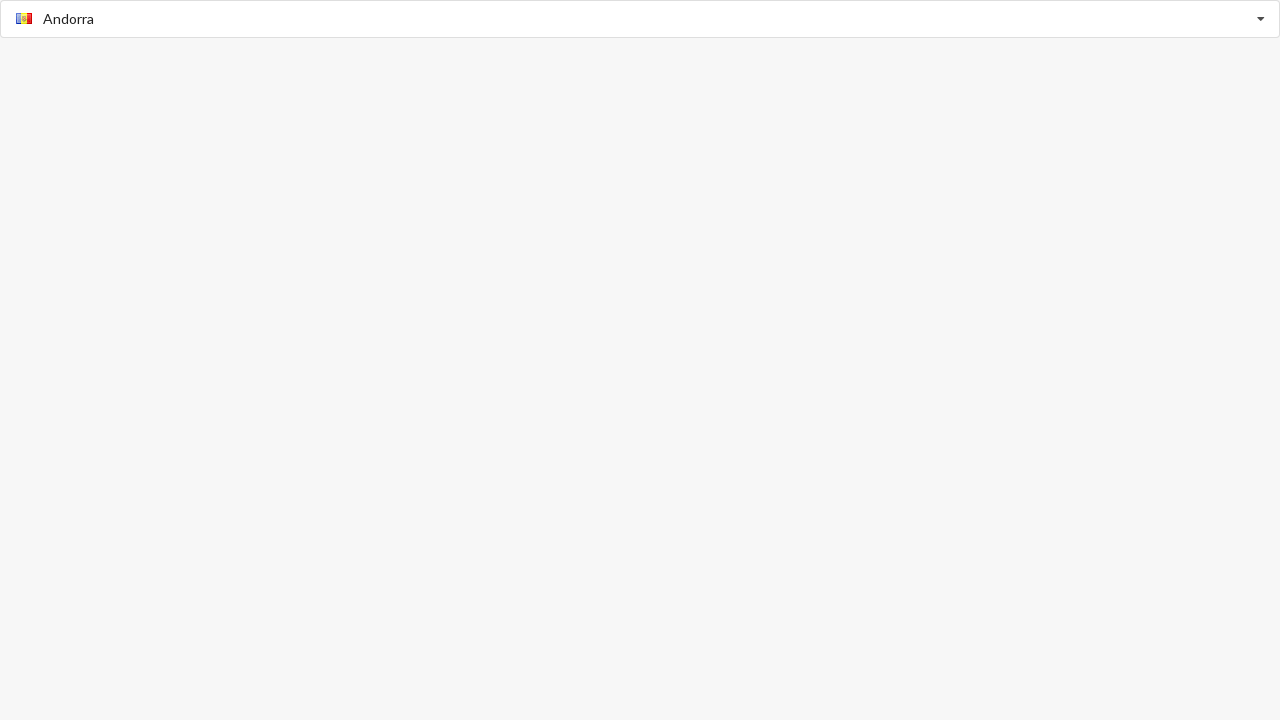